Waits for a button to become clickable and then clicks it to verify functionality

Starting URL: http://suninjuly.github.io/wait2.html

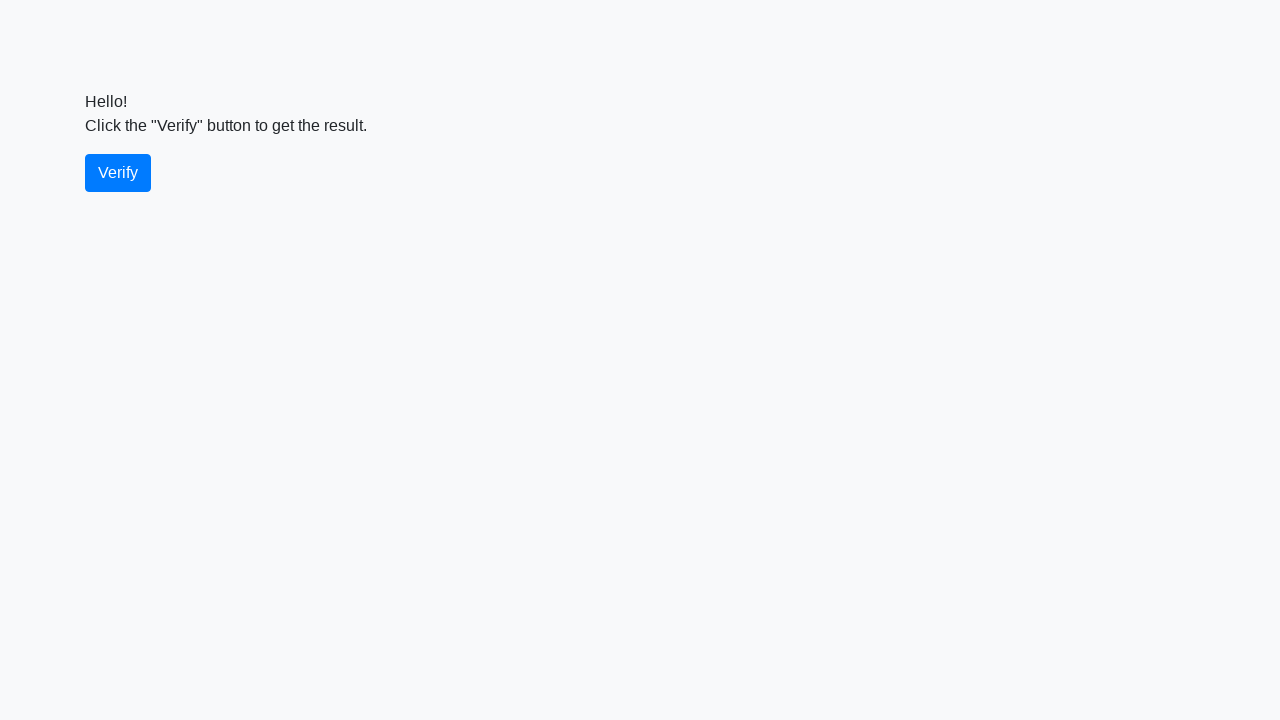

Waited for verify button to become enabled and visible
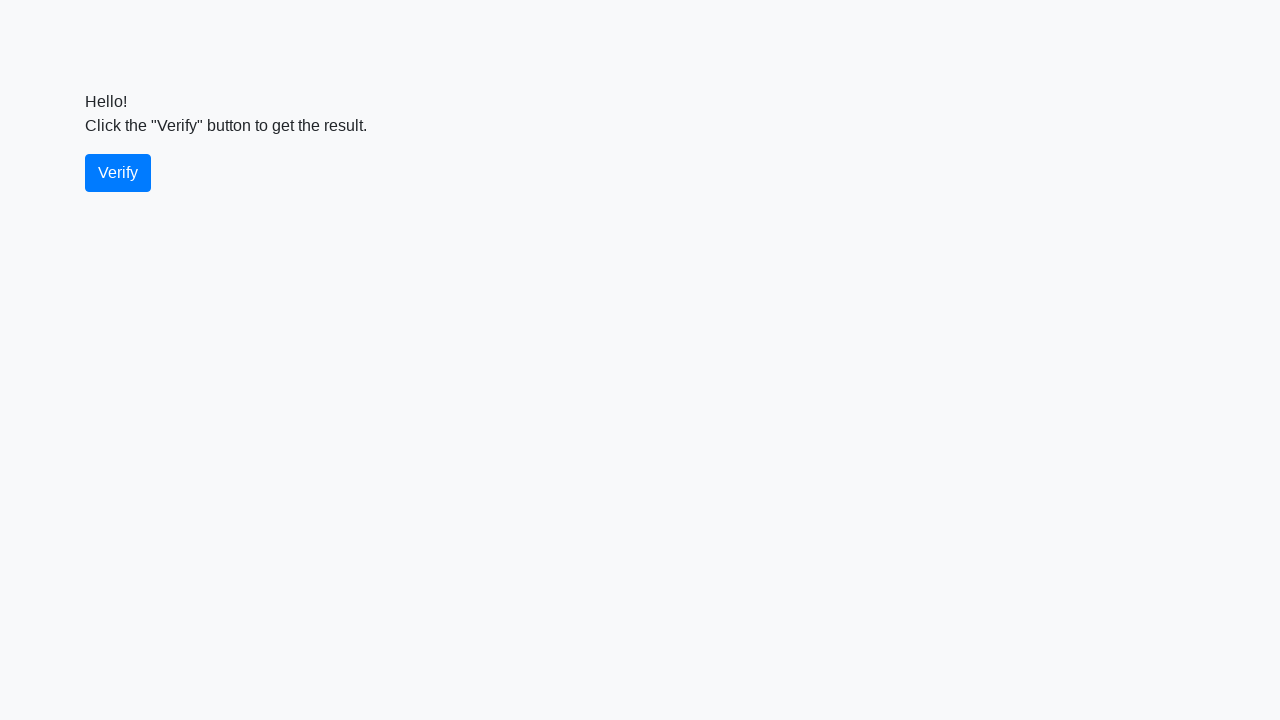

Clicked the verify button at (118, 173) on #verify
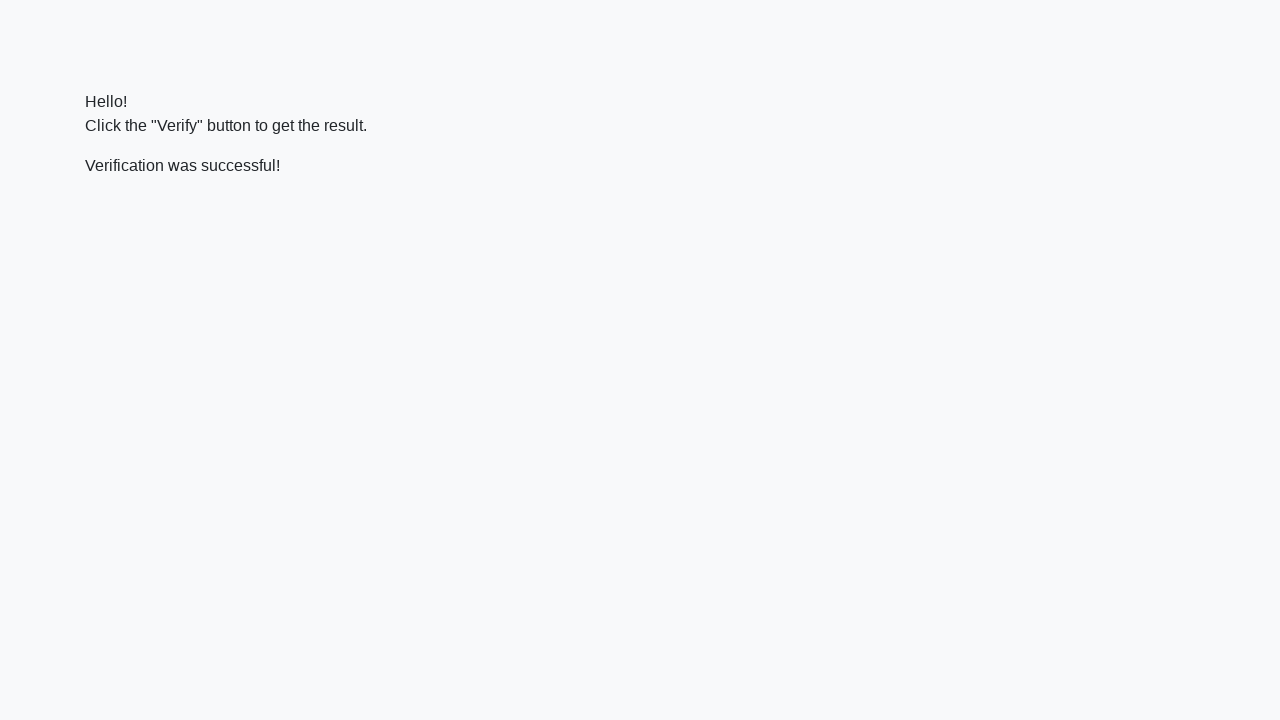

Waited for verification message to appear
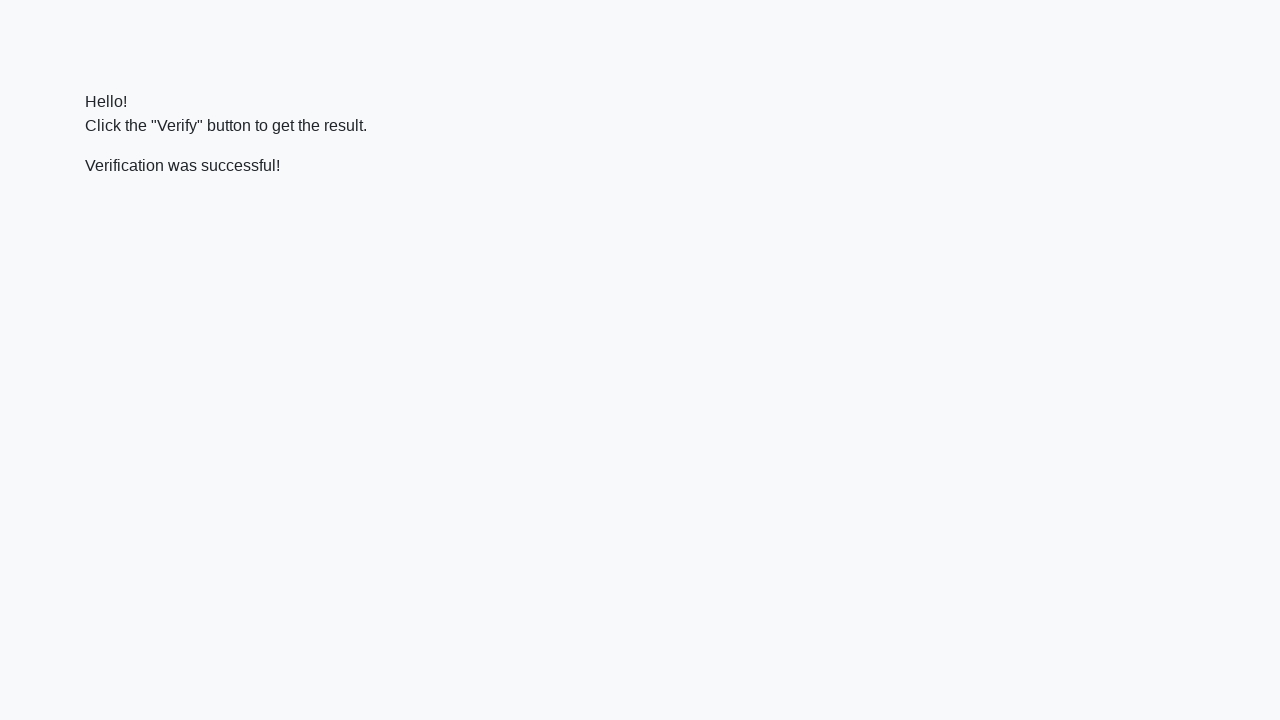

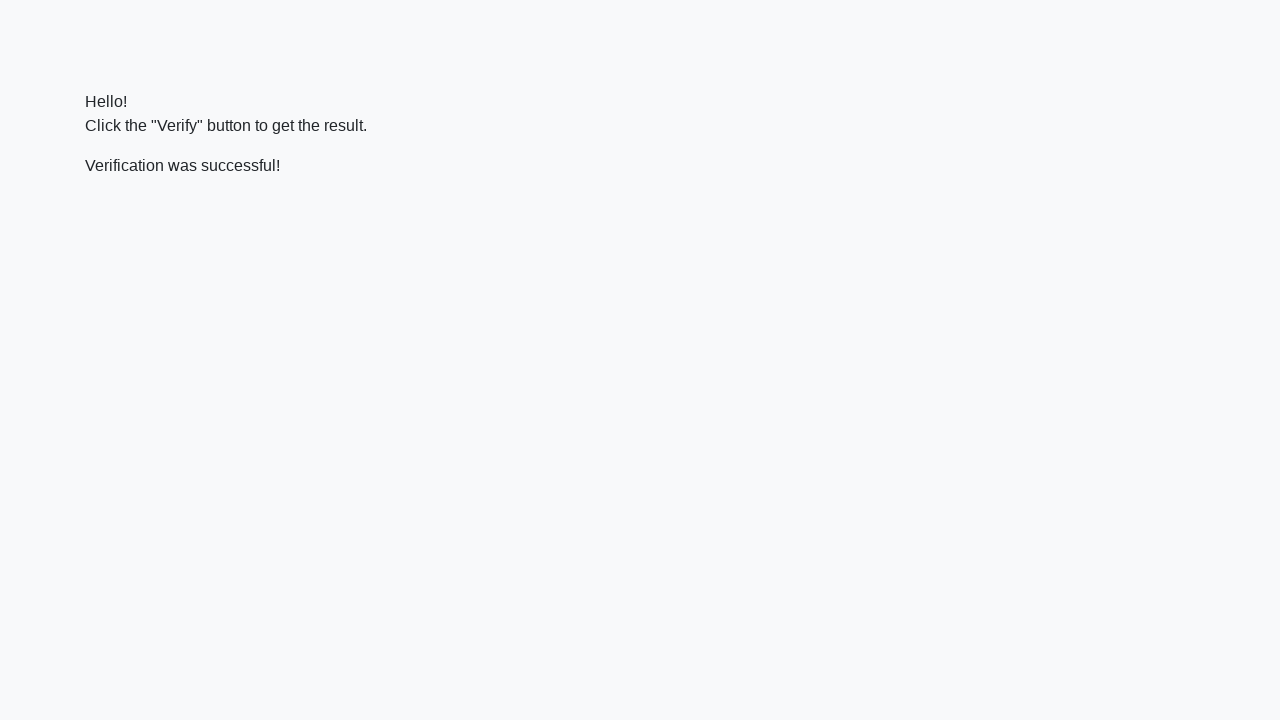